Tests user registration flow by filling username, password, and confirm password fields, then submitting the registration form

Starting URL: https://crio-qkart-frontend-qa.vercel.app/register

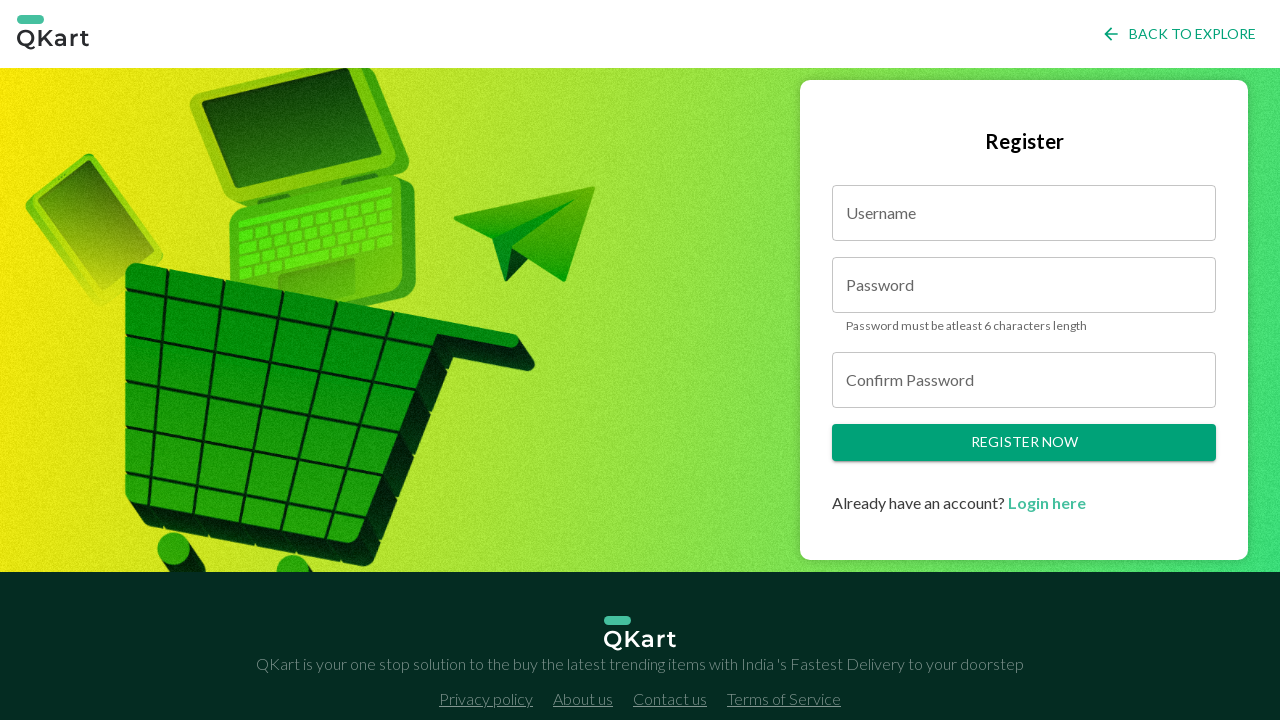

Filled username field with 'testuser_1772076638584' on #username
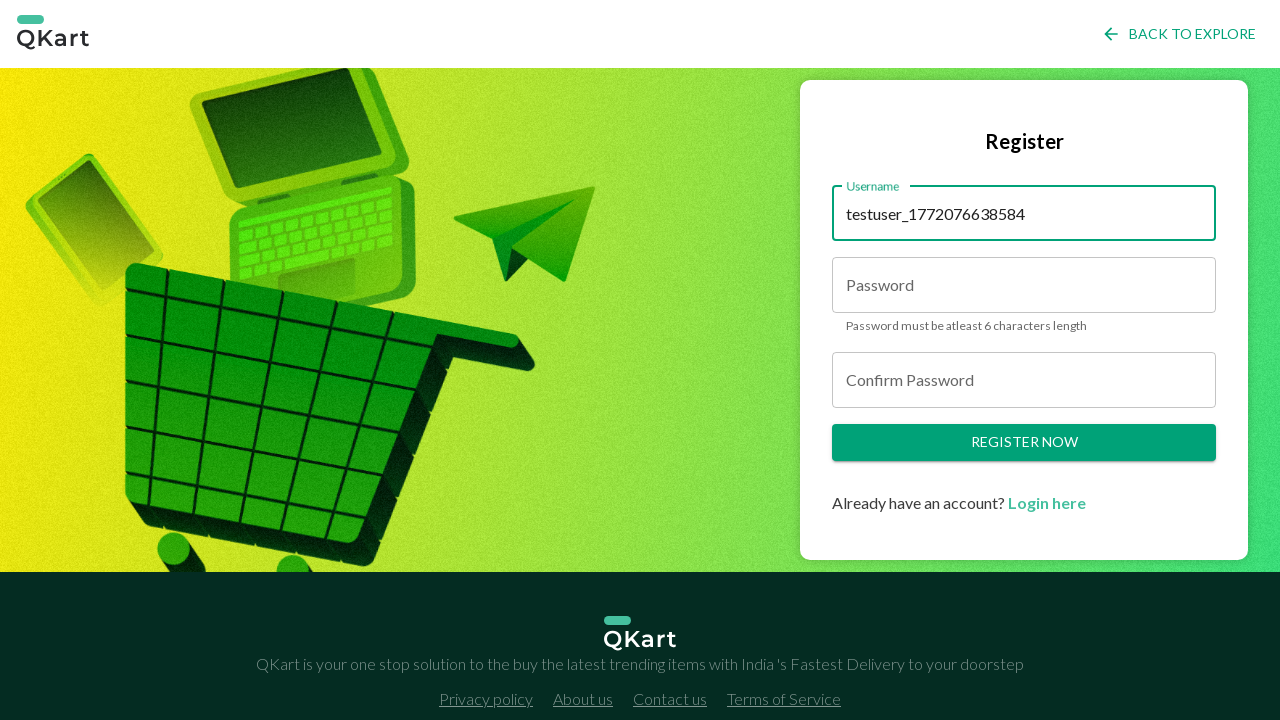

Filled password field with test password on #password
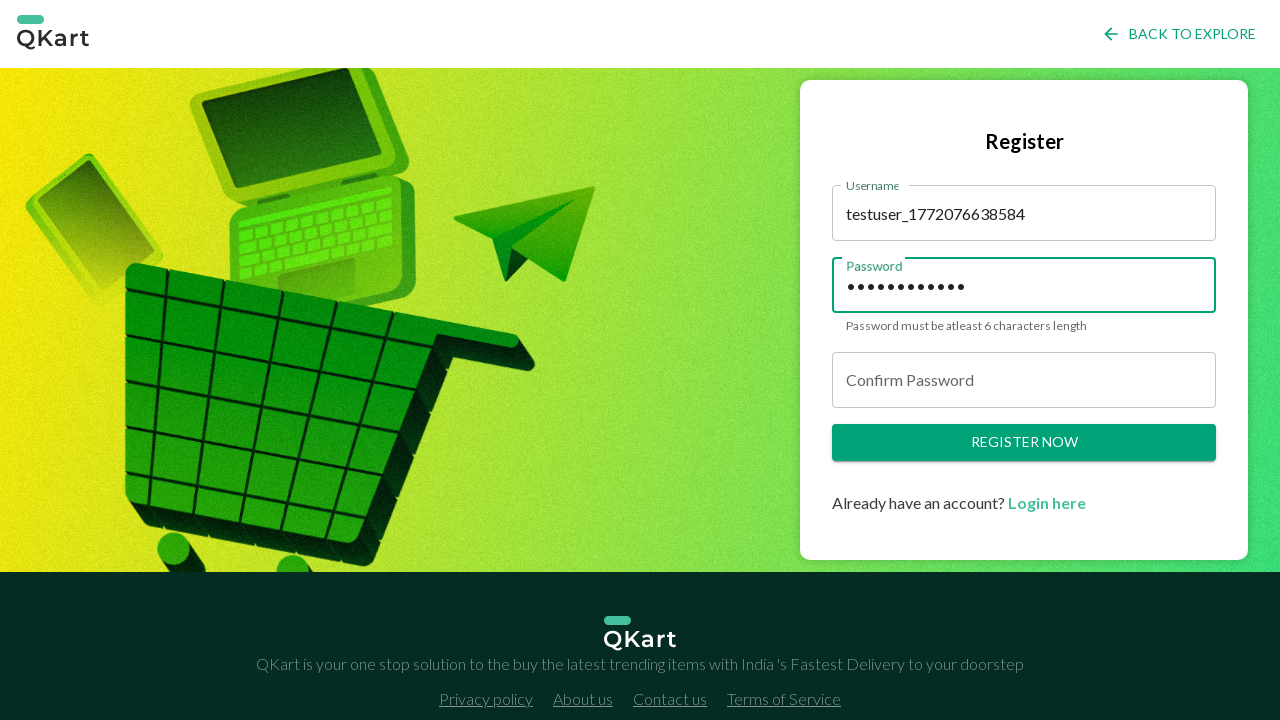

Filled confirm password field with test password on #confirmPassword
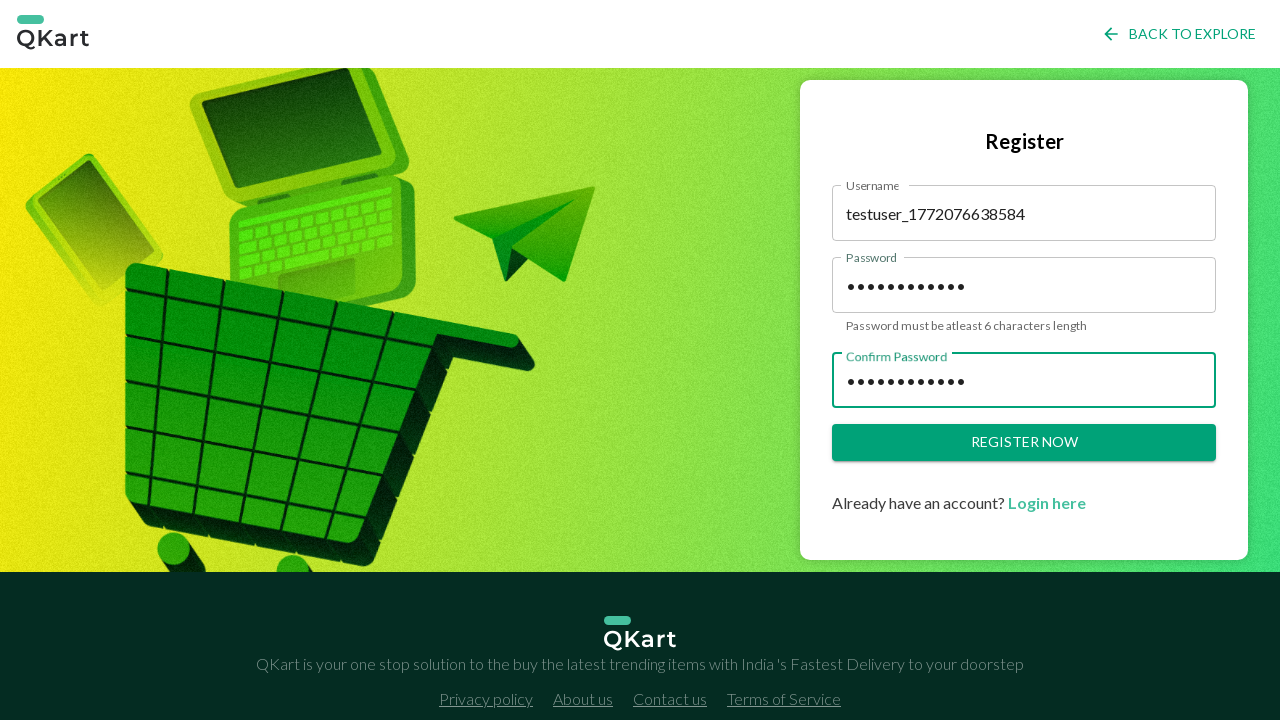

Clicked register button to submit registration form at (1024, 443) on .button
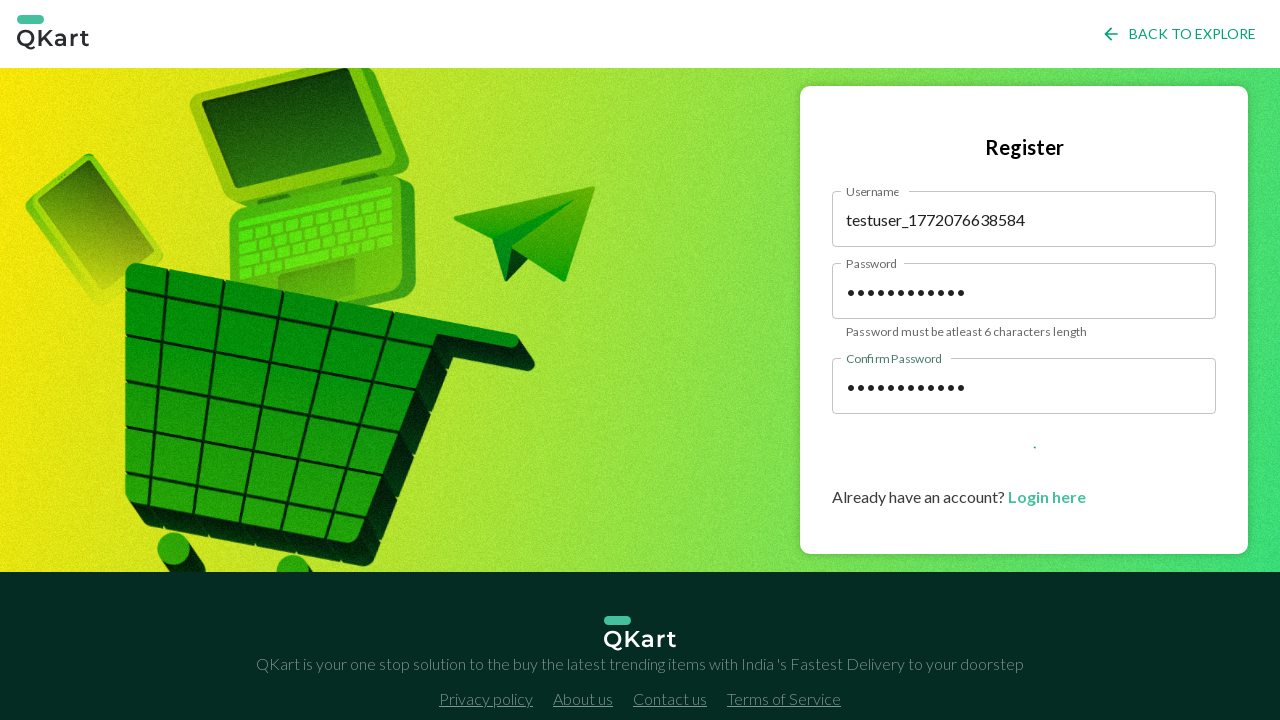

Registration completed and notification appeared
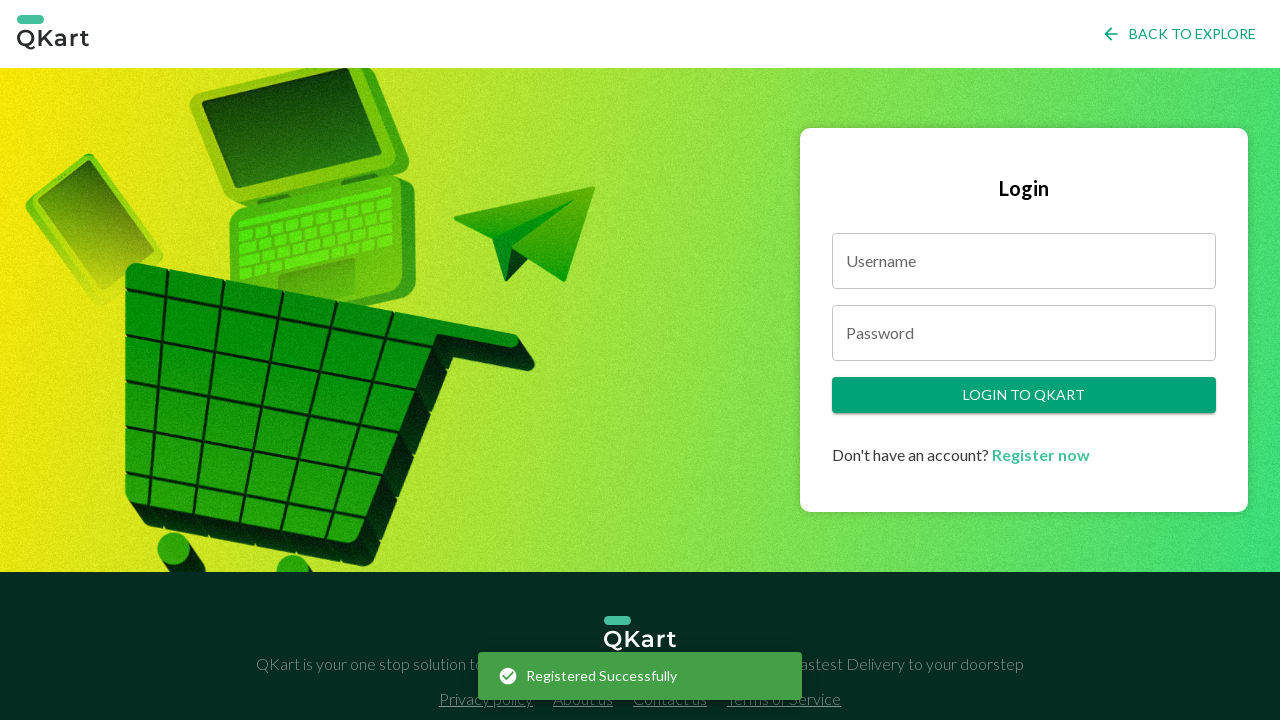

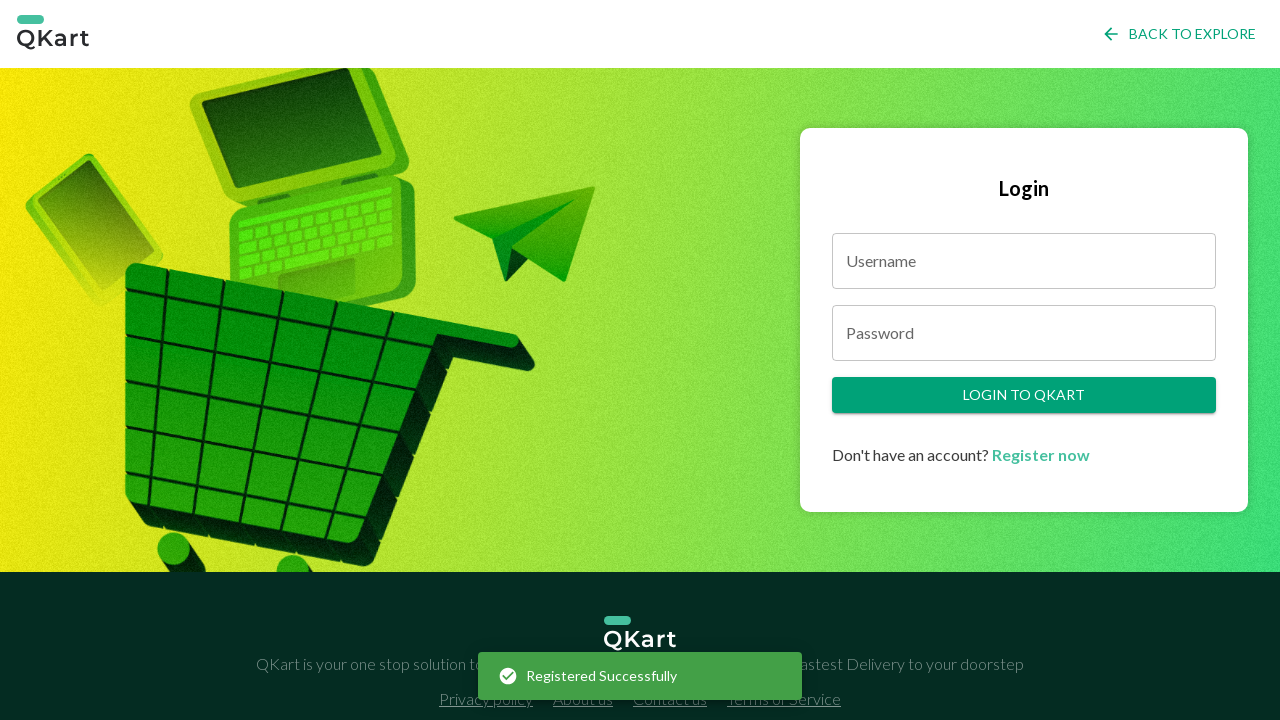